Tests browser window/tab switching by clicking a button that opens a new tab, switching to that tab, verifying the page, closing it, switching back to the original window, and clicking the button again.

Starting URL: https://demoqa.com/browser-windows/

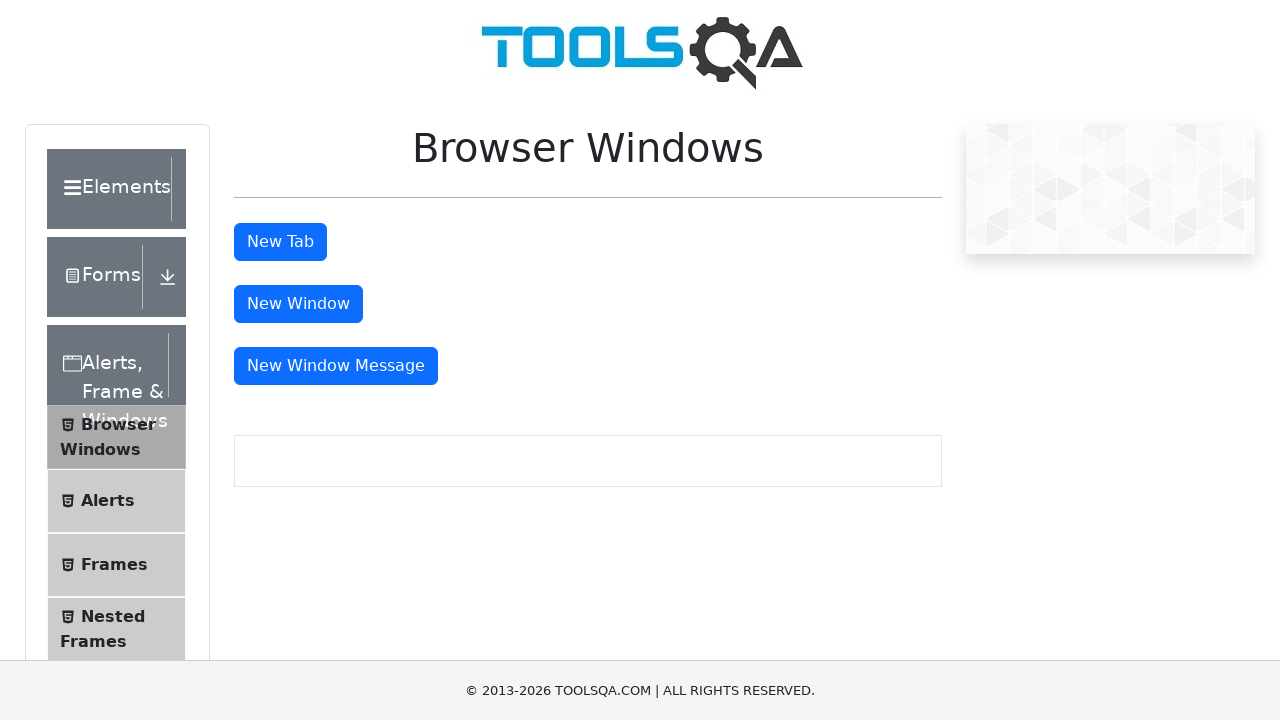

Clicked button to open new tab at (280, 242) on #tabButton
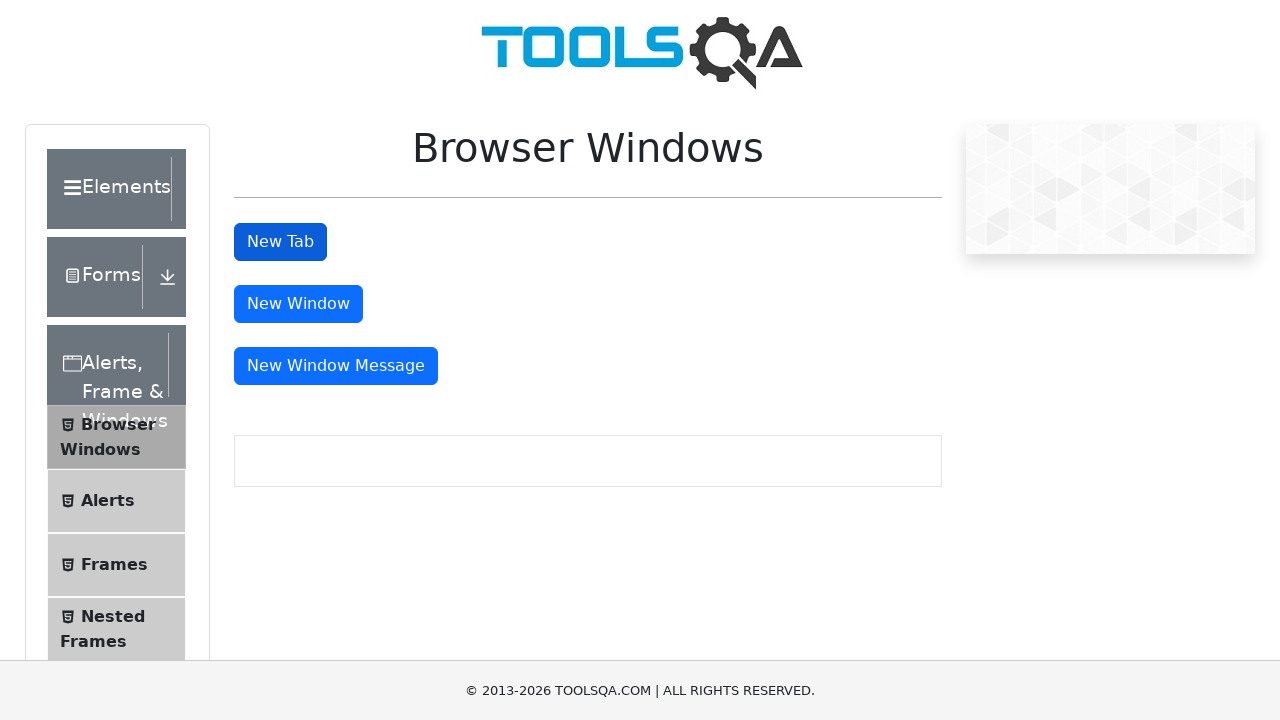

Captured new tab/window
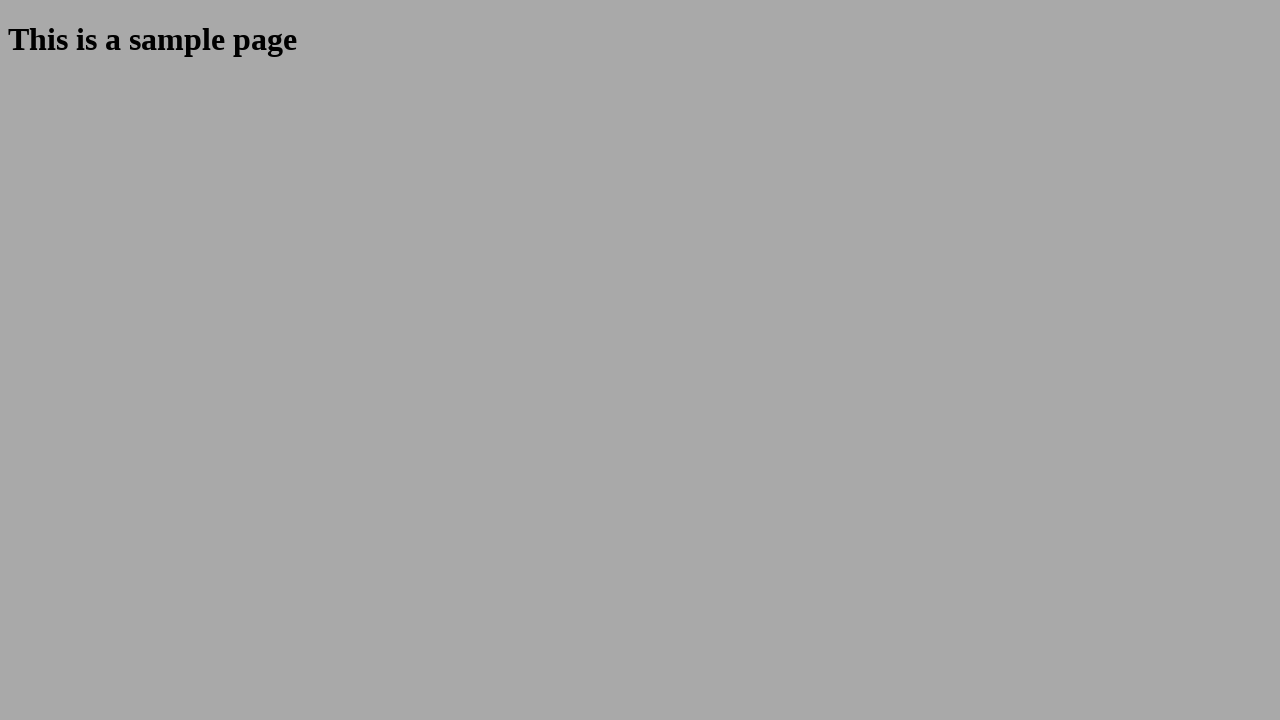

New page finished loading
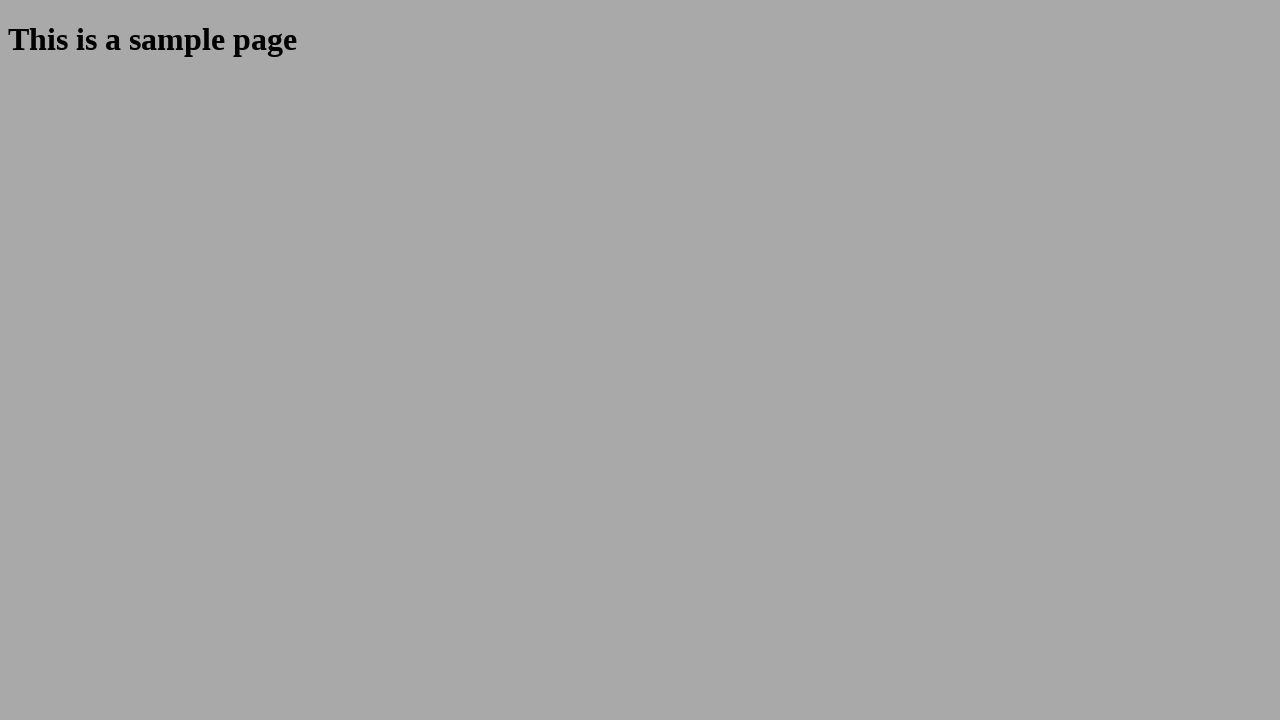

Verified new page - Title: , URL: https://demoqa.com/sample
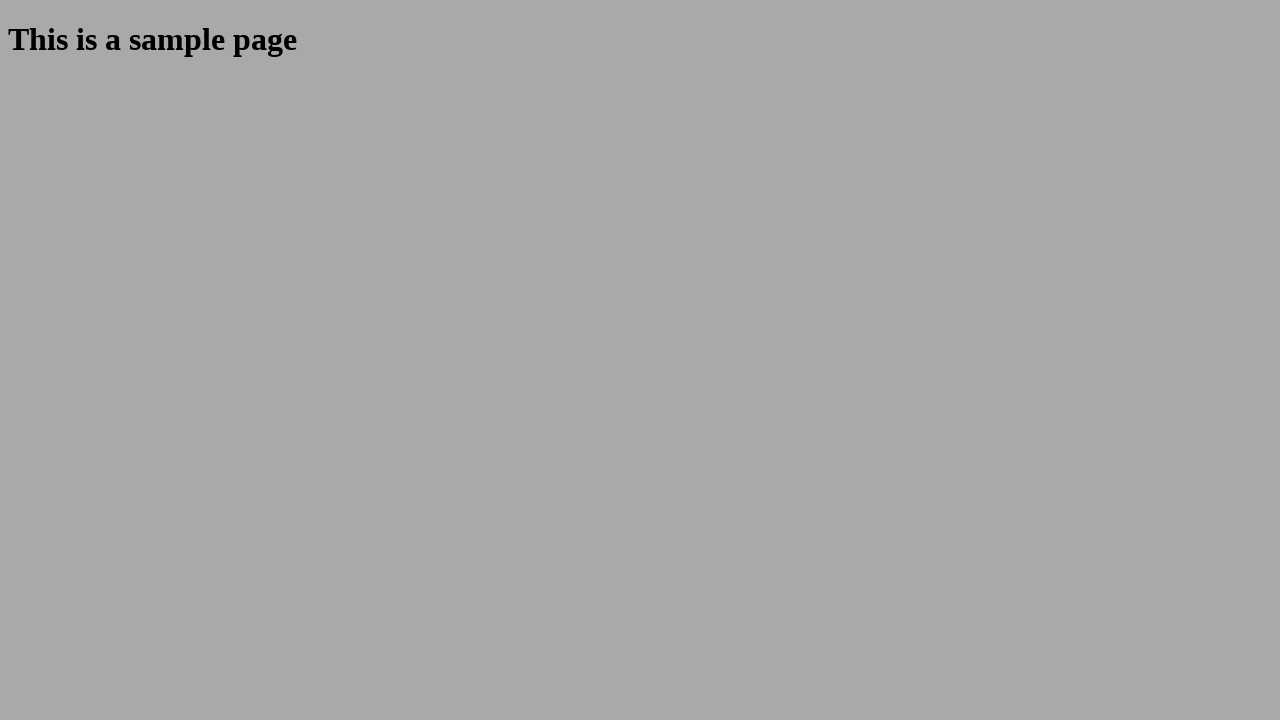

Closed the new tab
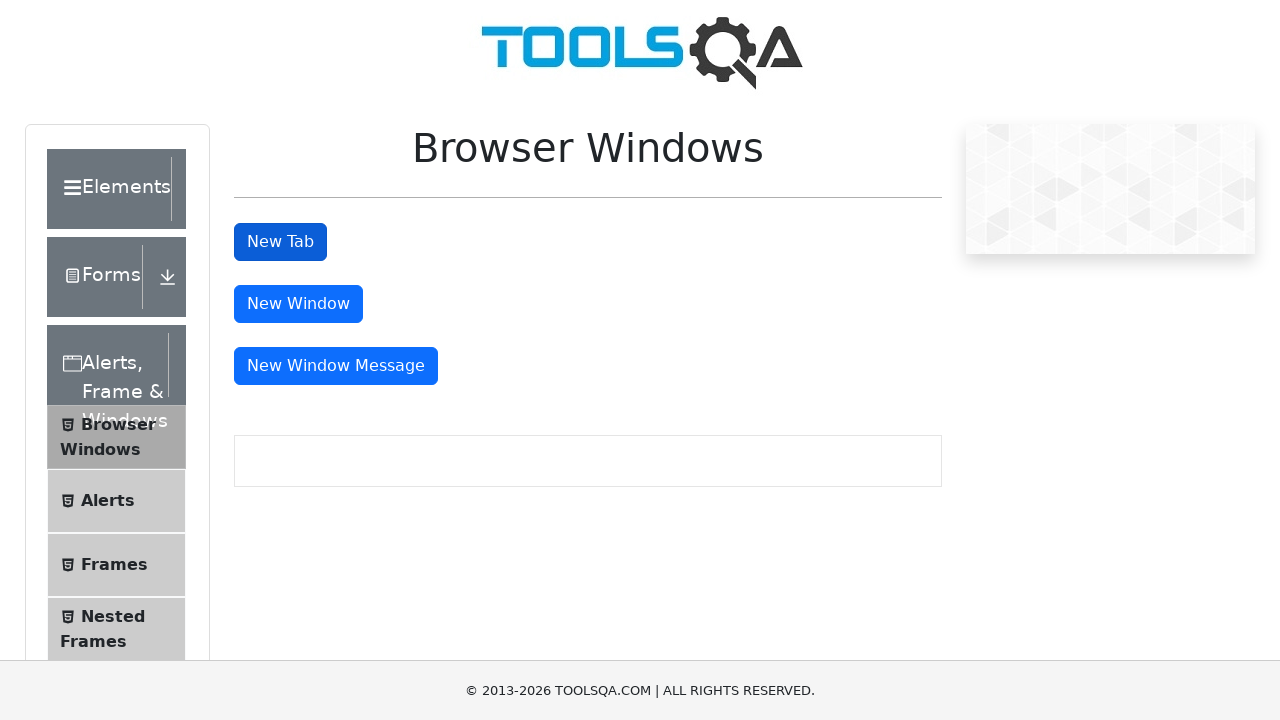

Clicked button again on original page to open another tab at (280, 242) on #tabButton
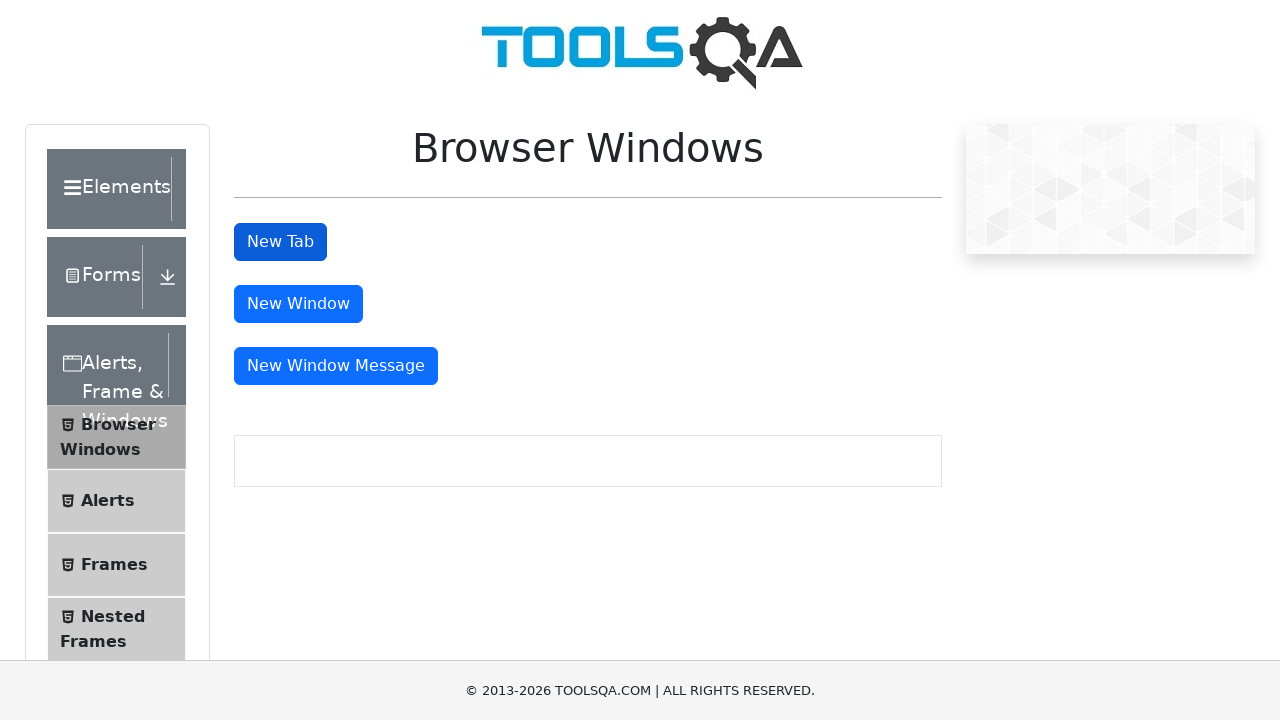

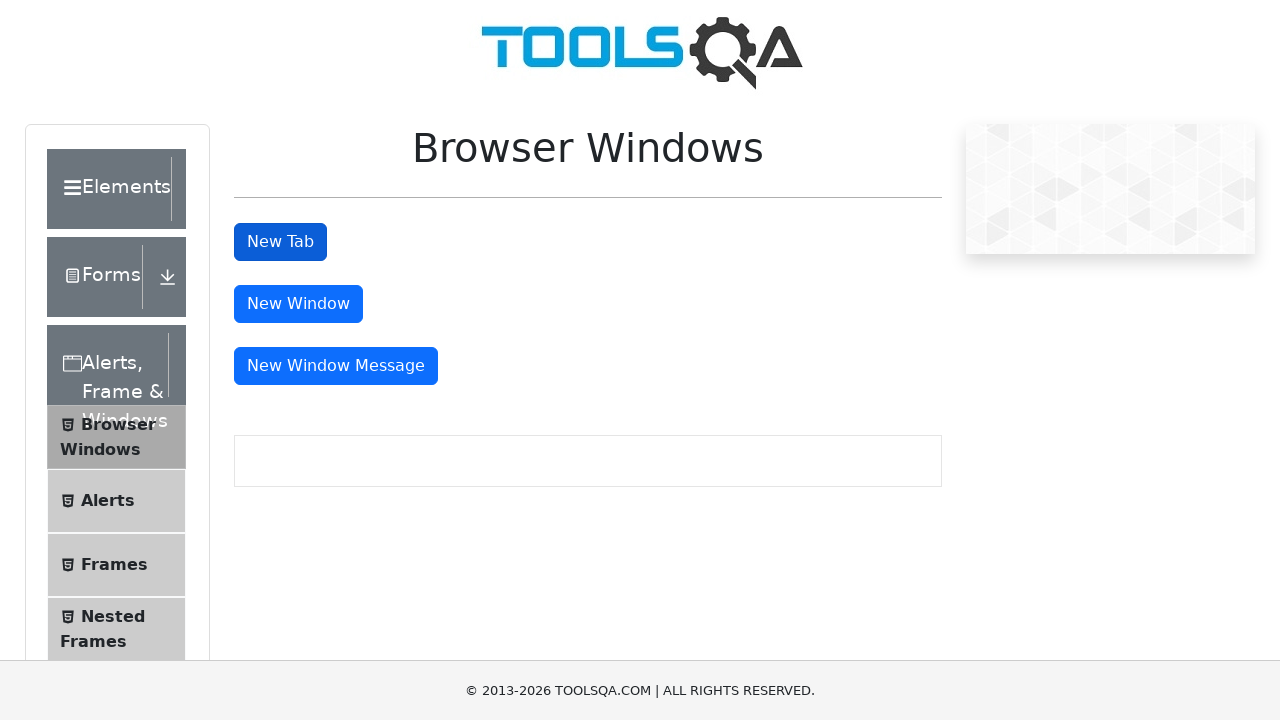